Verifies that the "Forgot your password?" link is present on the OrangeHRM login page

Starting URL: https://opensource-demo.orangehrmlive.com/

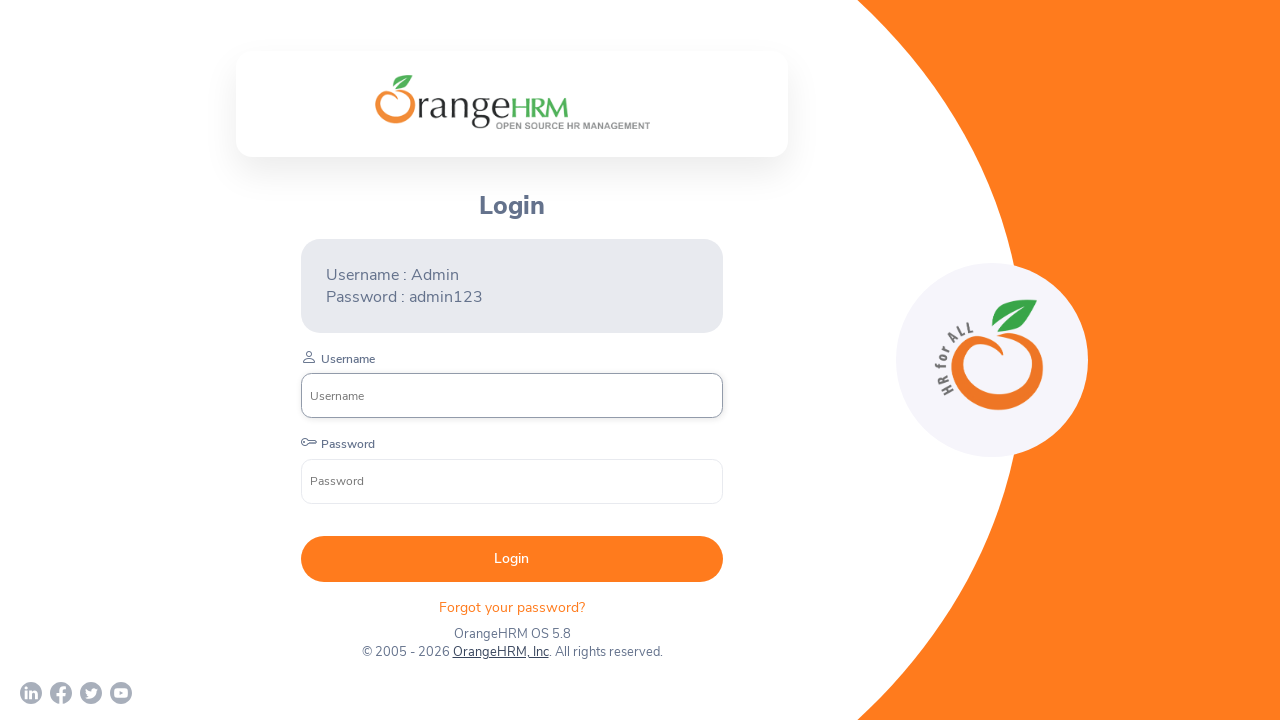

Navigated to OrangeHRM login page
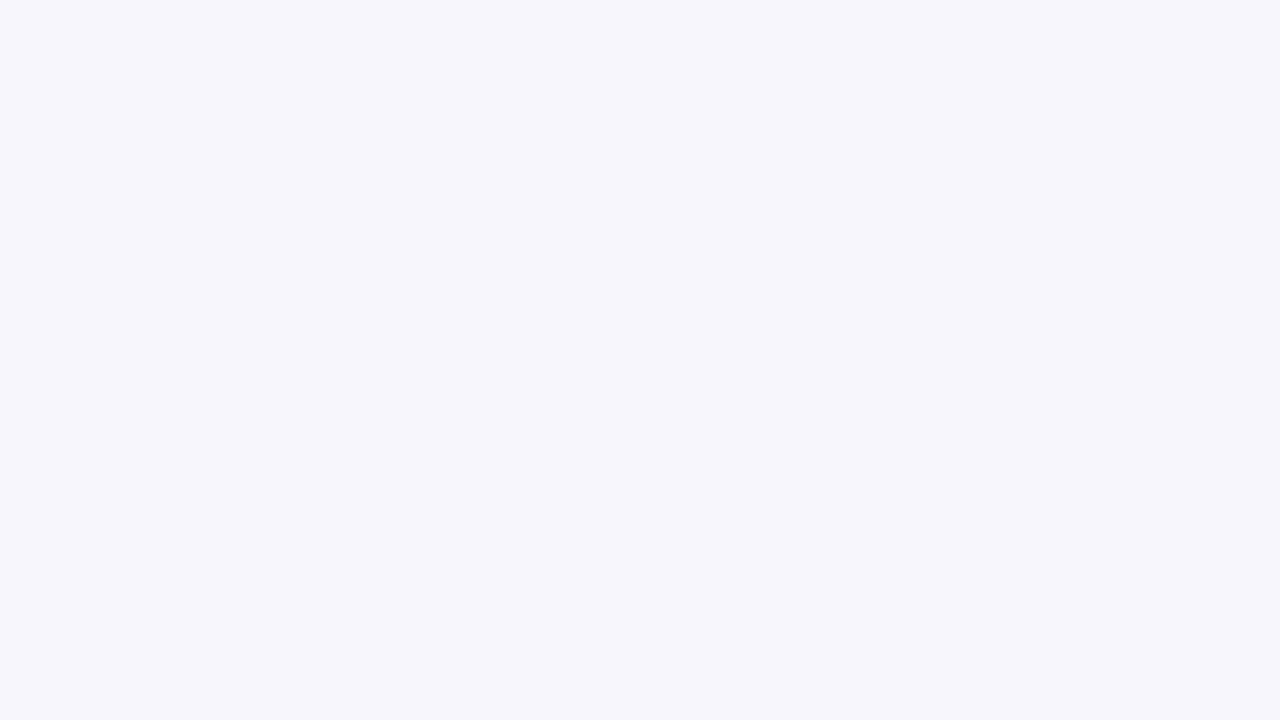

Waited for 'Forgot your password?' link to appear
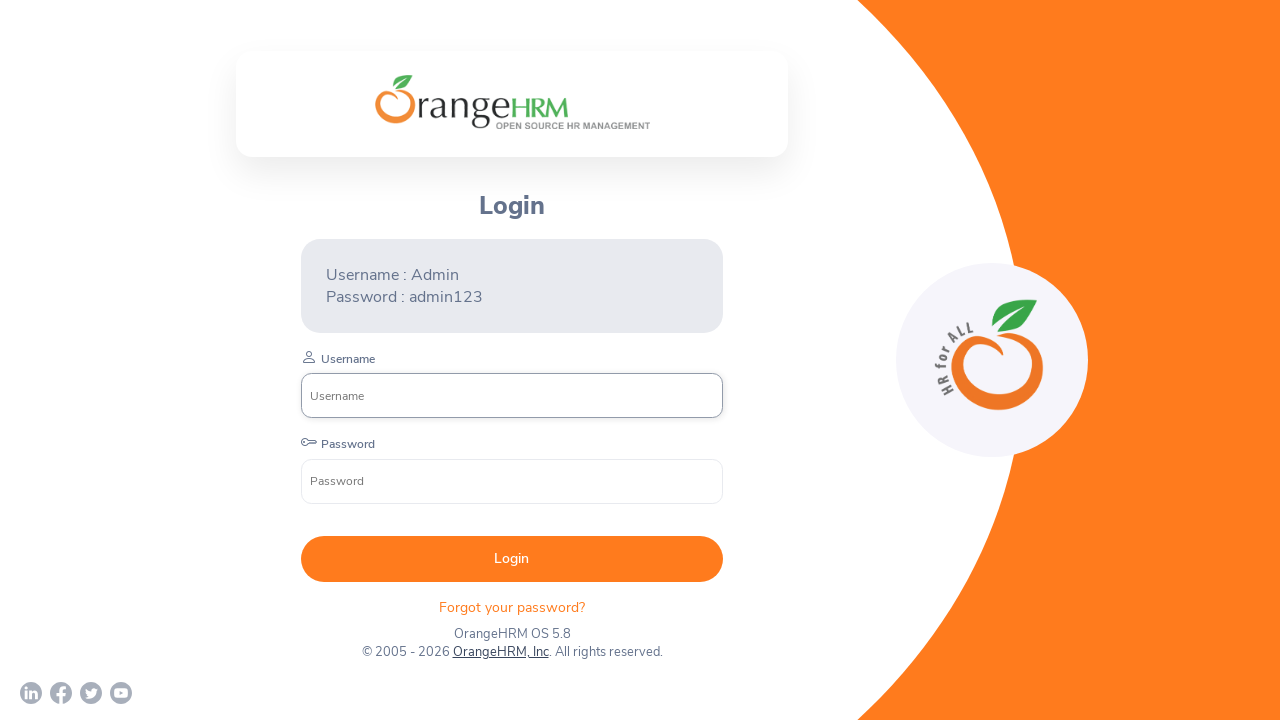

Verified that 'Forgot your password?' link is present on the login page
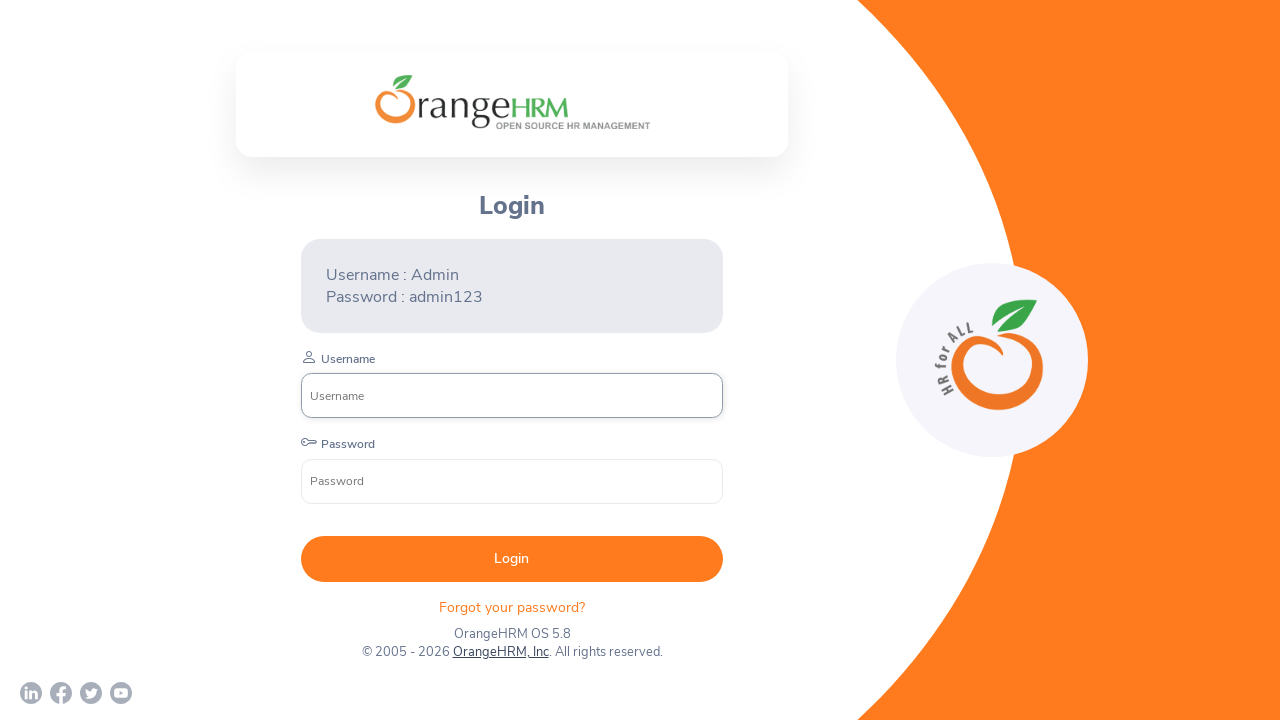

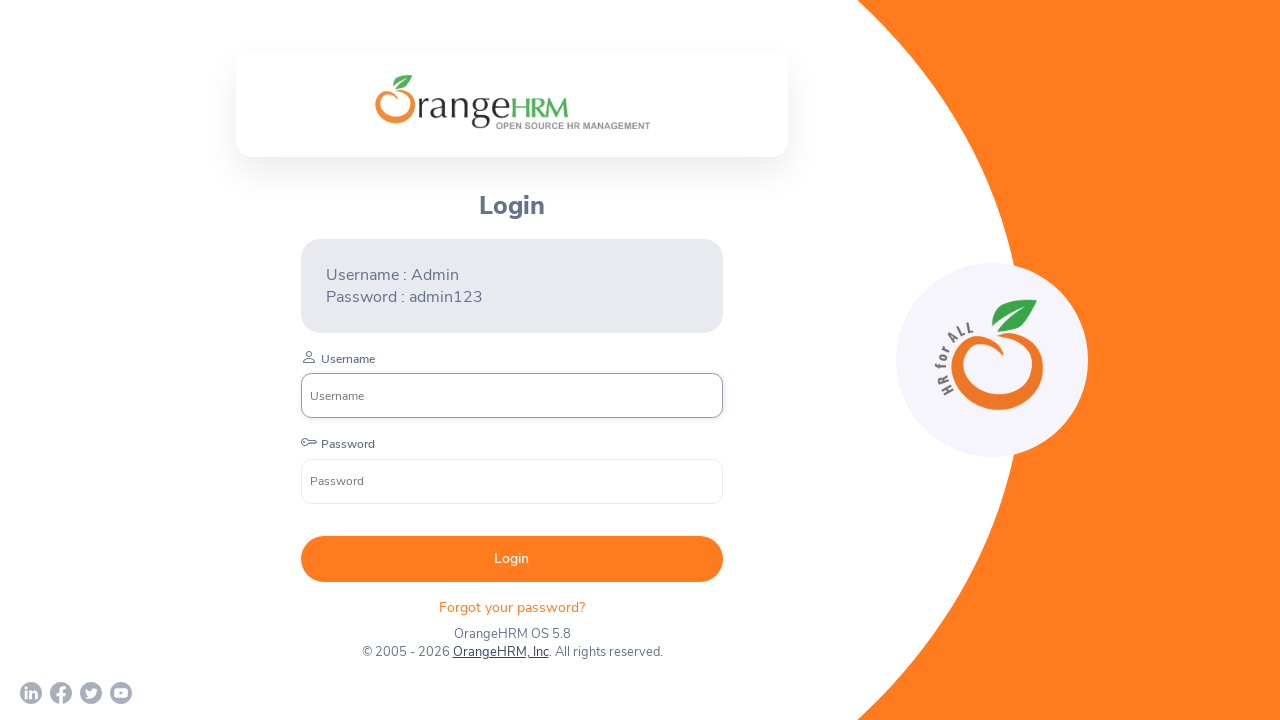